Tests text area input by entering text, clearing it, and entering new text while checking the values

Starting URL: https://kristinek.github.io/site/examples/actions

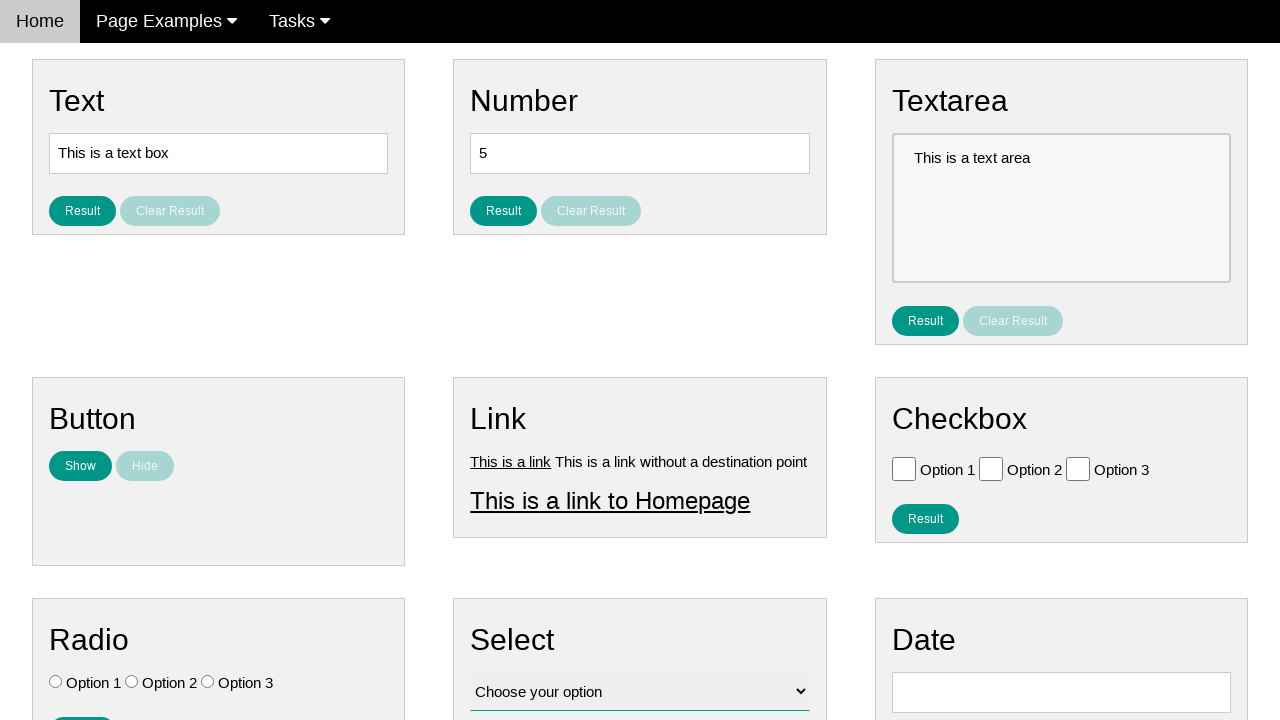

Filled text area with 'New Text' on [name='vfb-10']
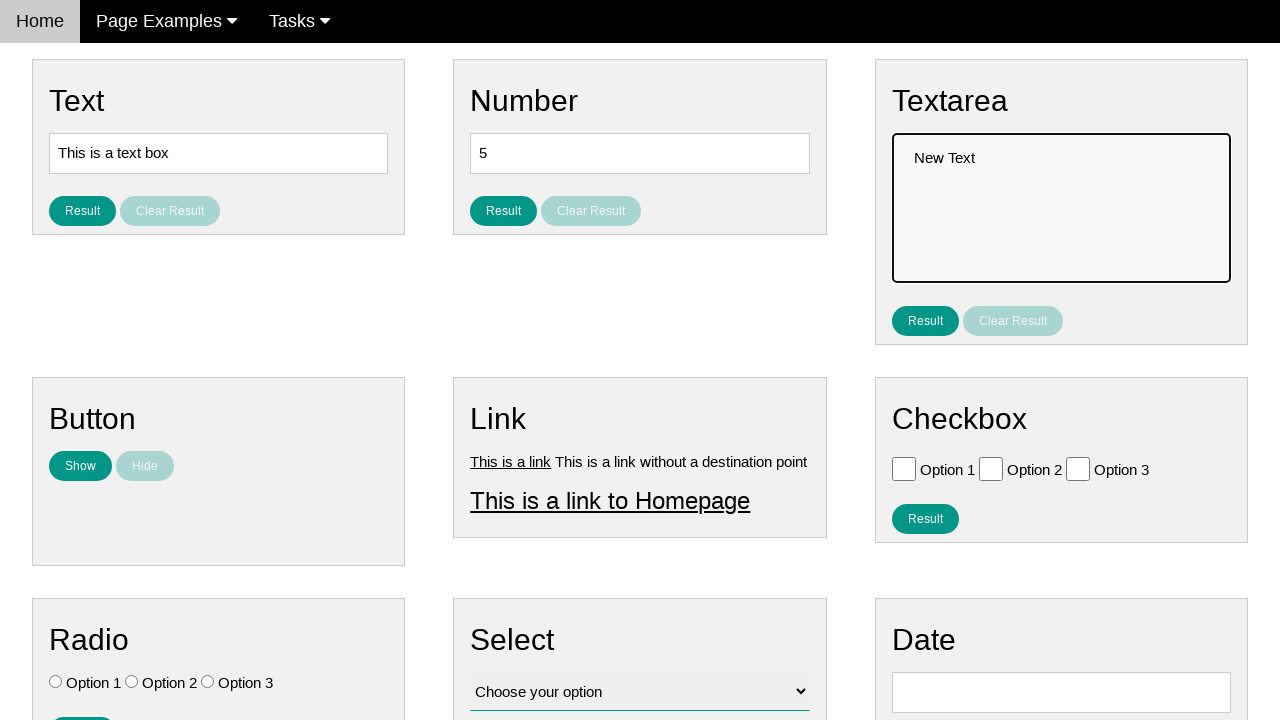

Retrieved text area value to verify 'New Text' was entered
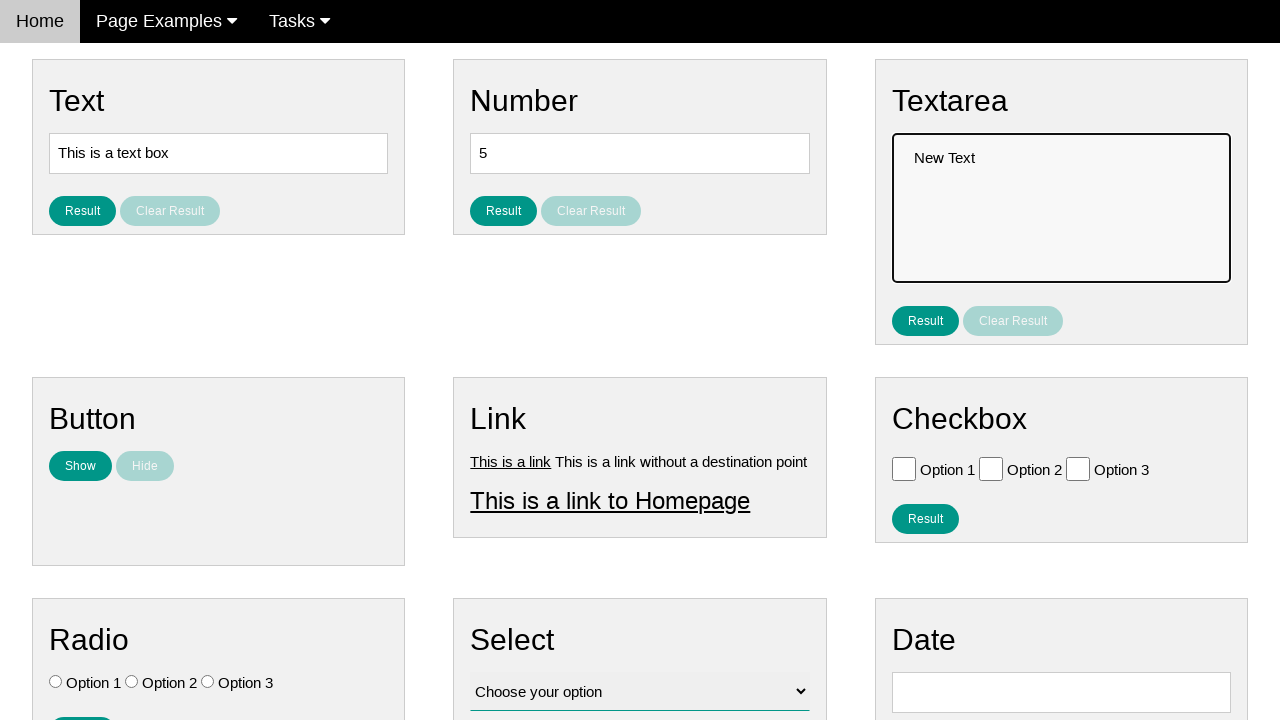

Verified text area contains 'New Text'
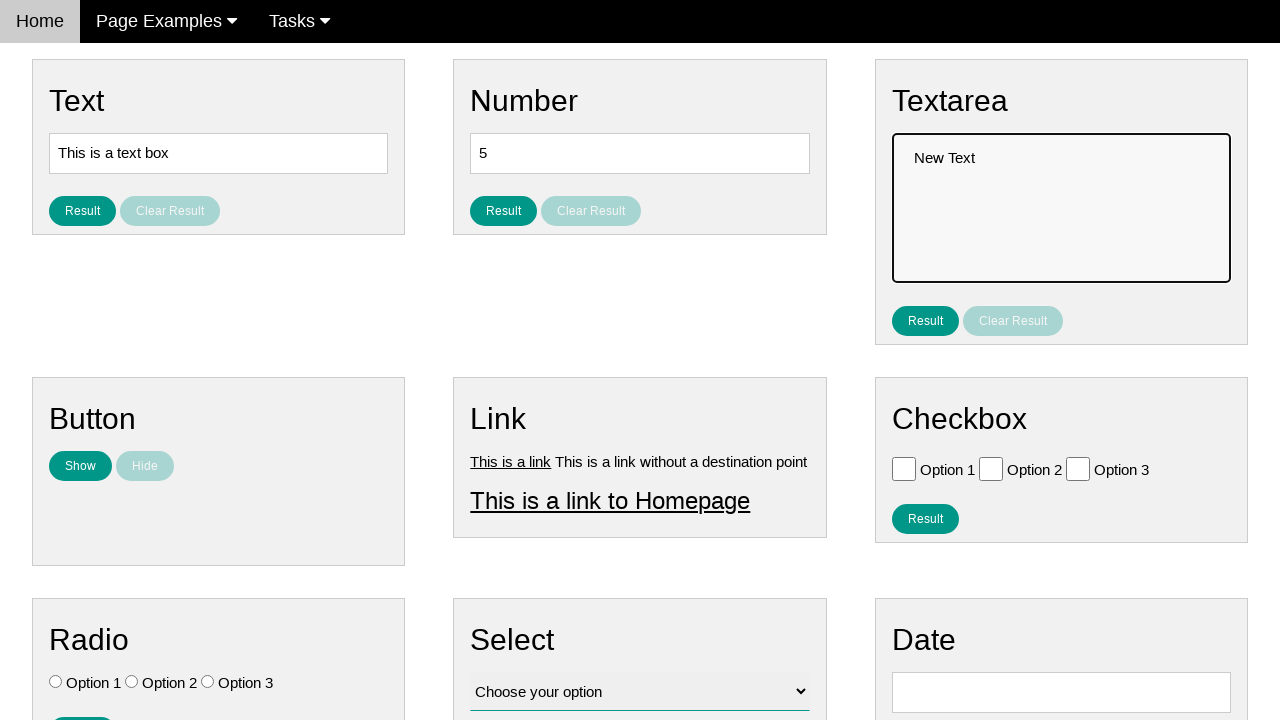

Cleared text area on [name='vfb-10']
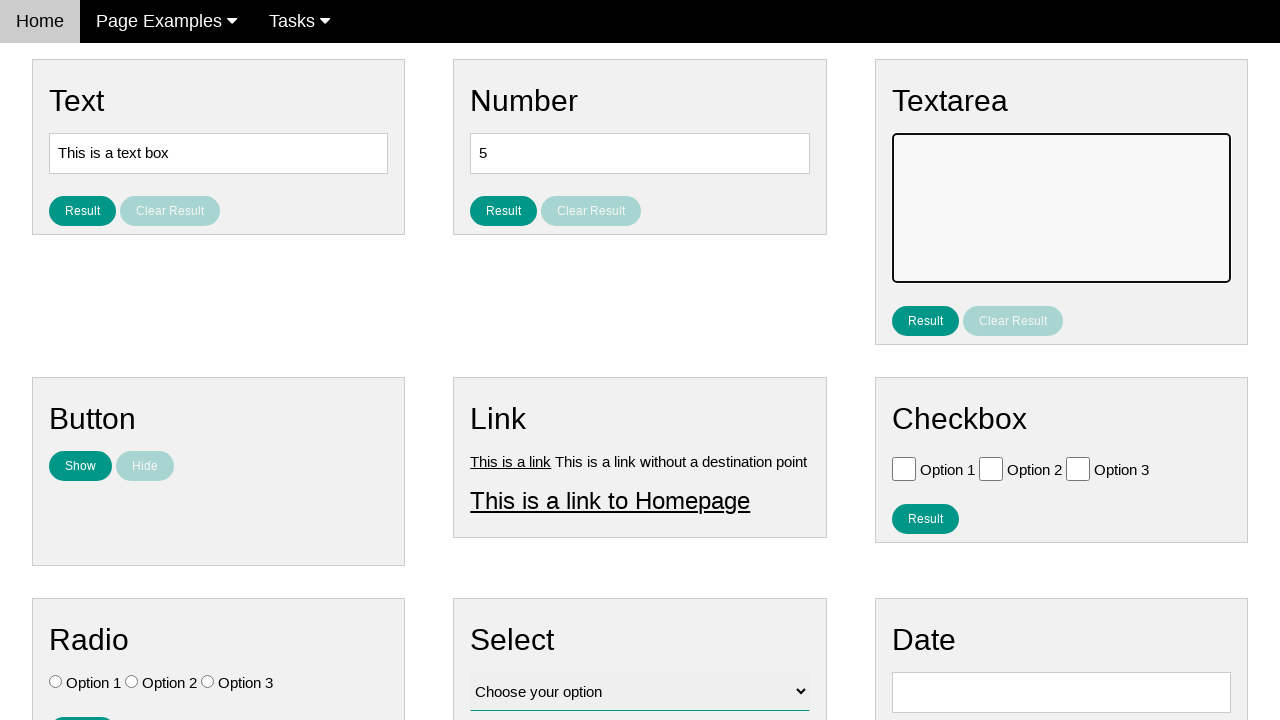

Filled text area with 'New Text Entered' on [name='vfb-10']
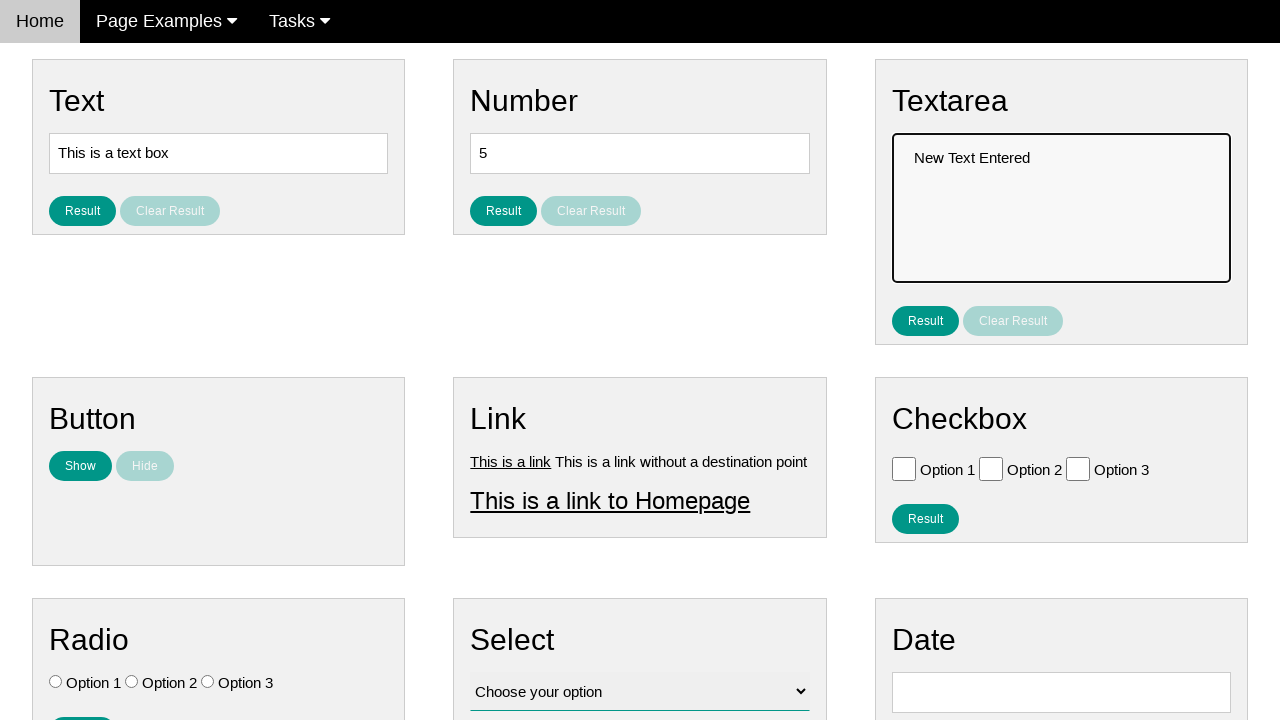

Retrieved text area value to verify 'New Text Entered' was entered
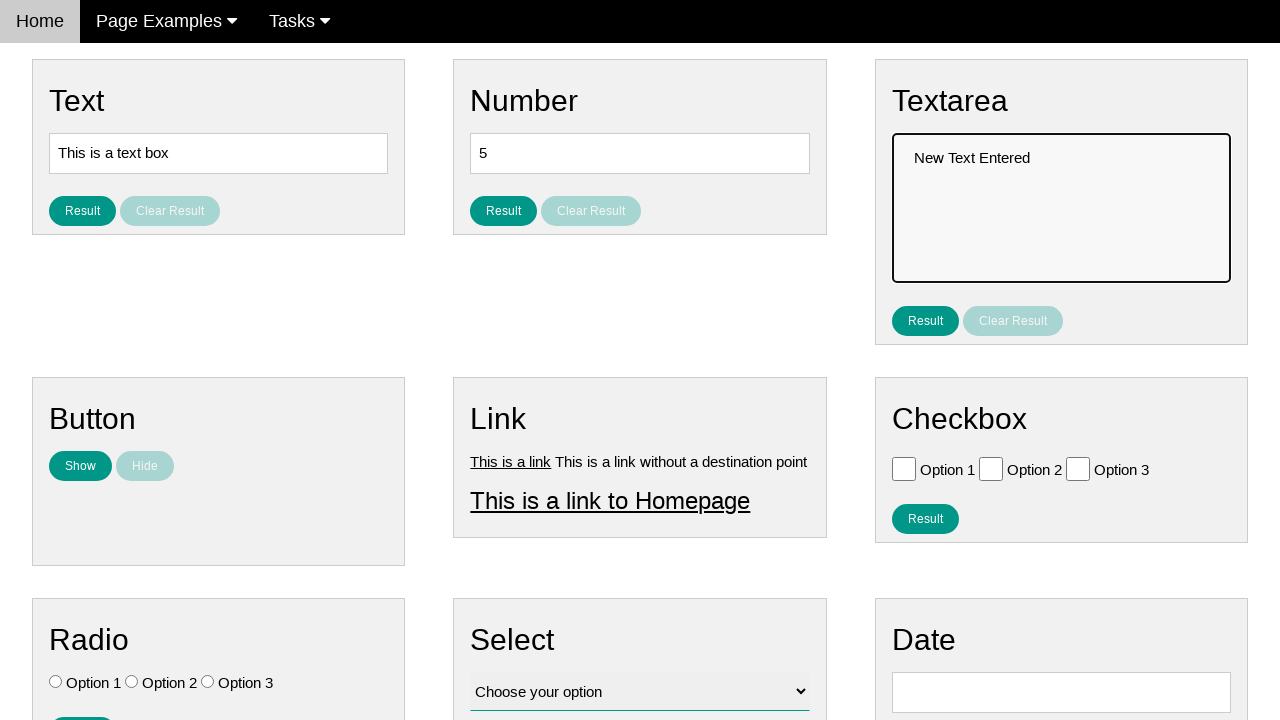

Verified text area contains 'New Text Entered'
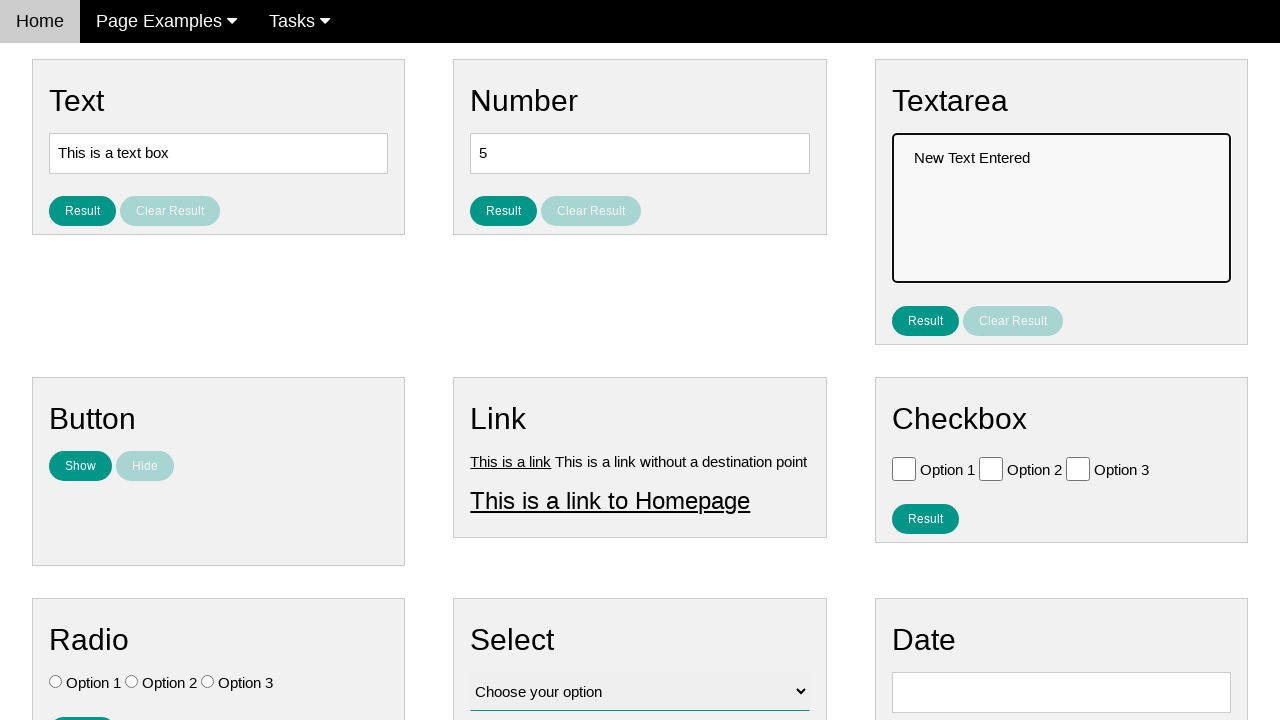

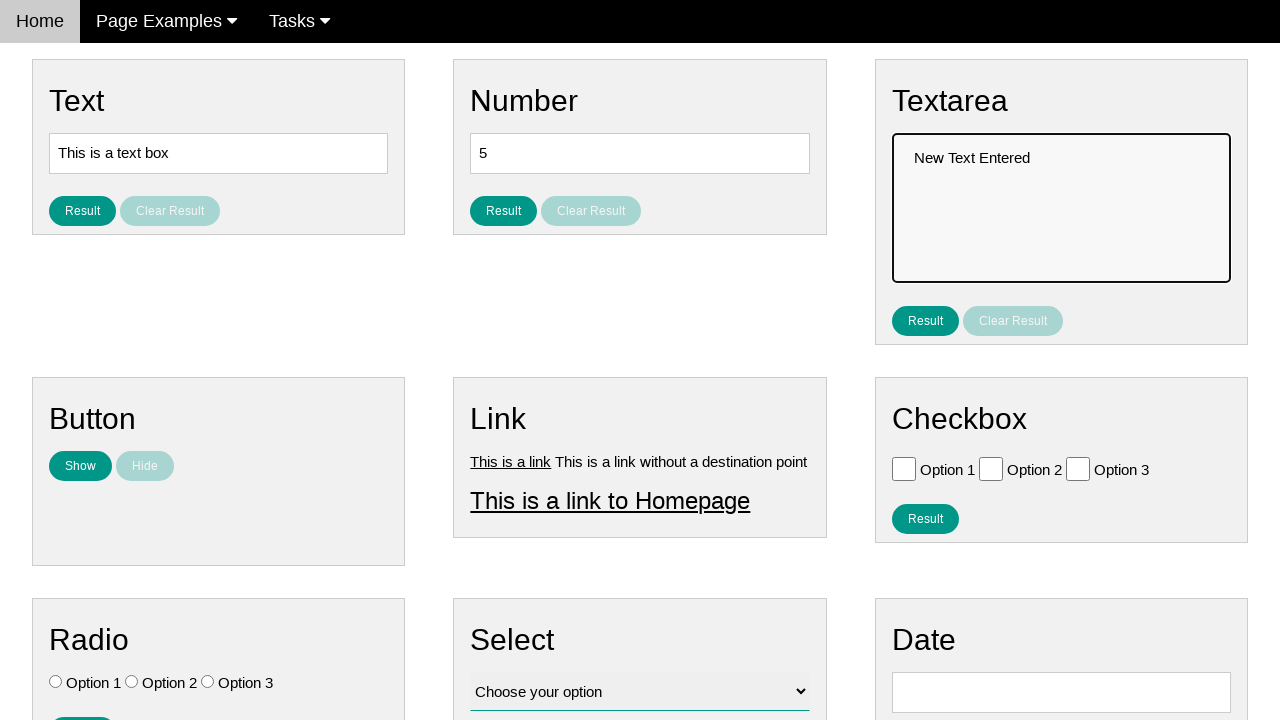